Tests the brand filtering functionality by navigating to products page, selecting a brand from the sidebar, verifying brand products are displayed, then selecting another brand and verifying navigation.

Starting URL: https://www.automationexercise.com/

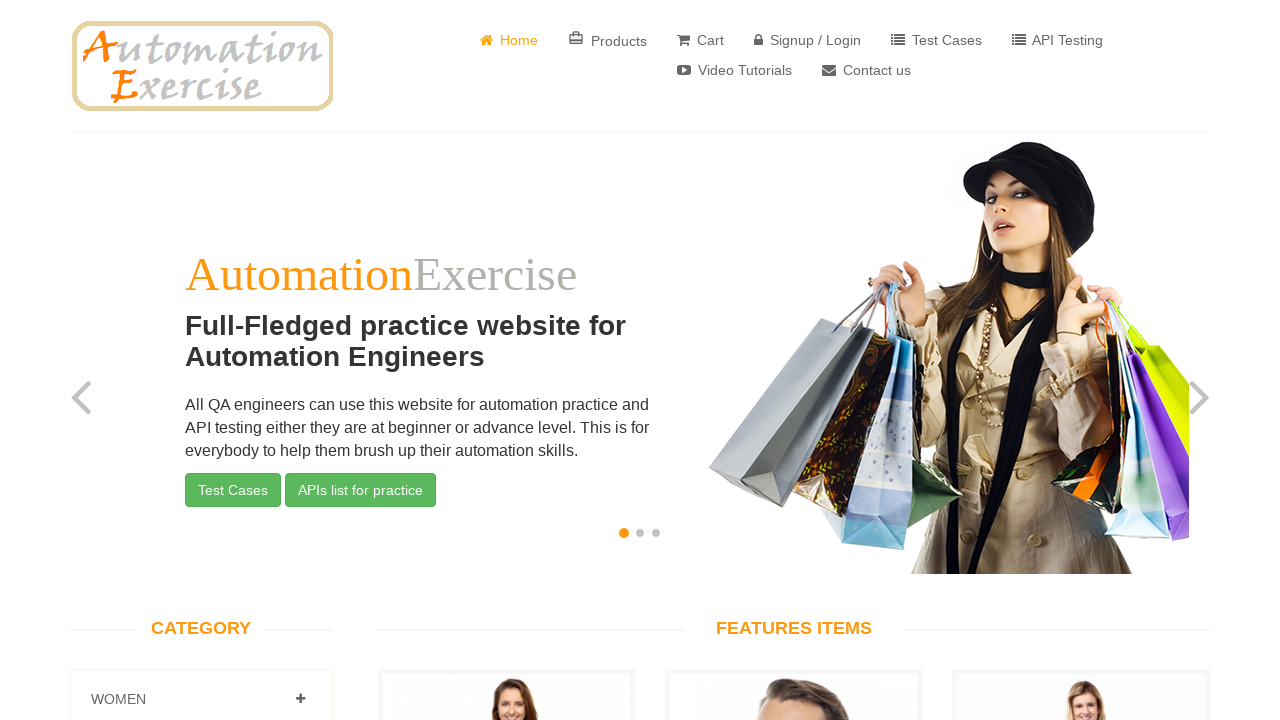

Clicked Products button at (576, 38) on a i.material-icons
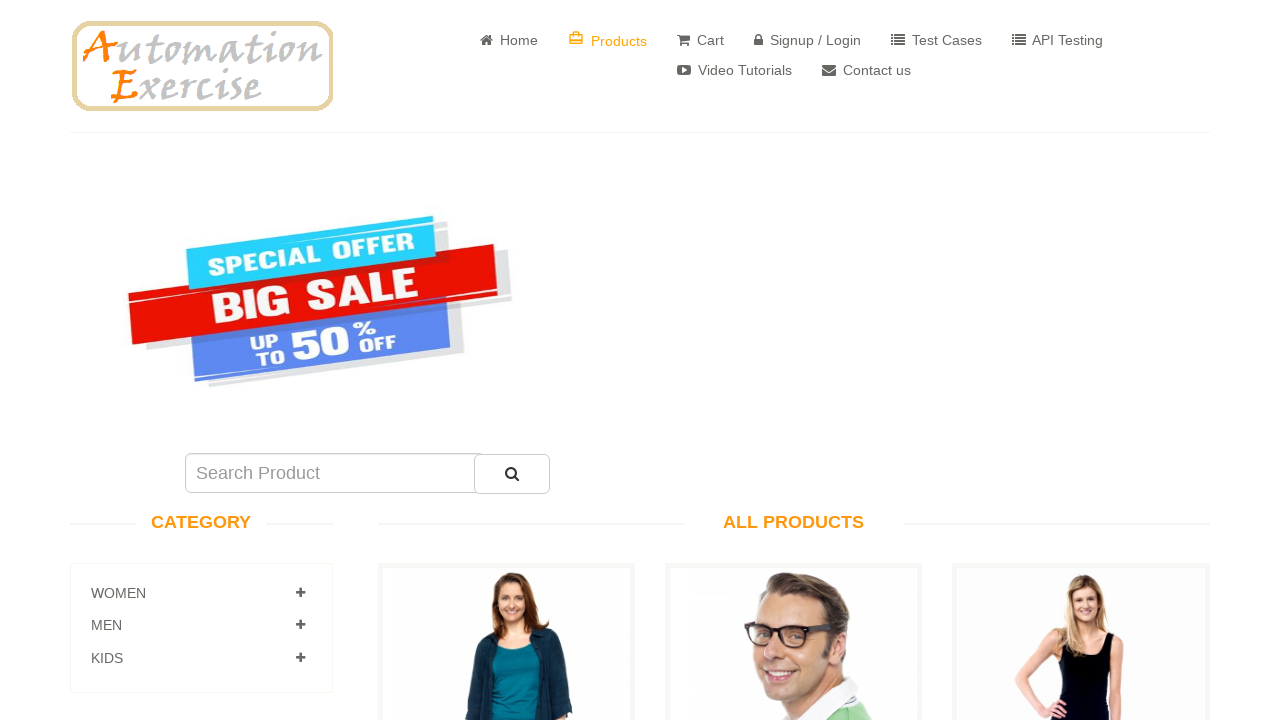

Brands section loaded
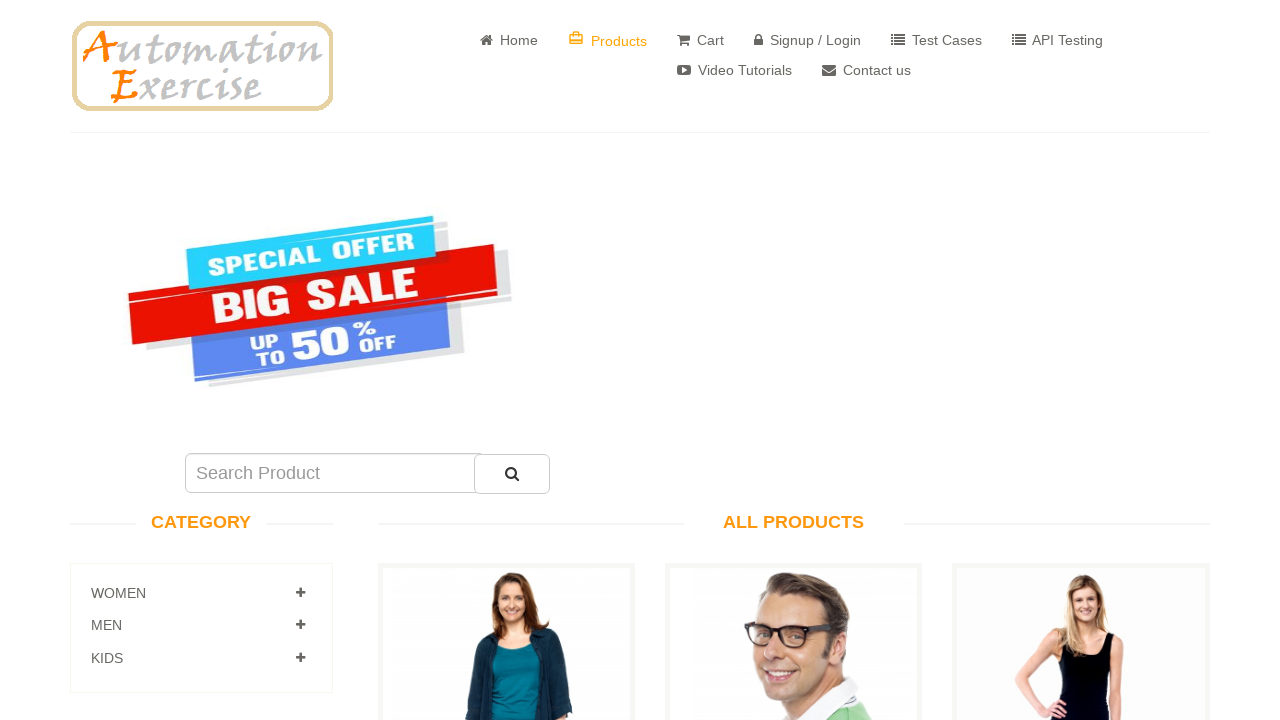

Scrolled down to reveal brands
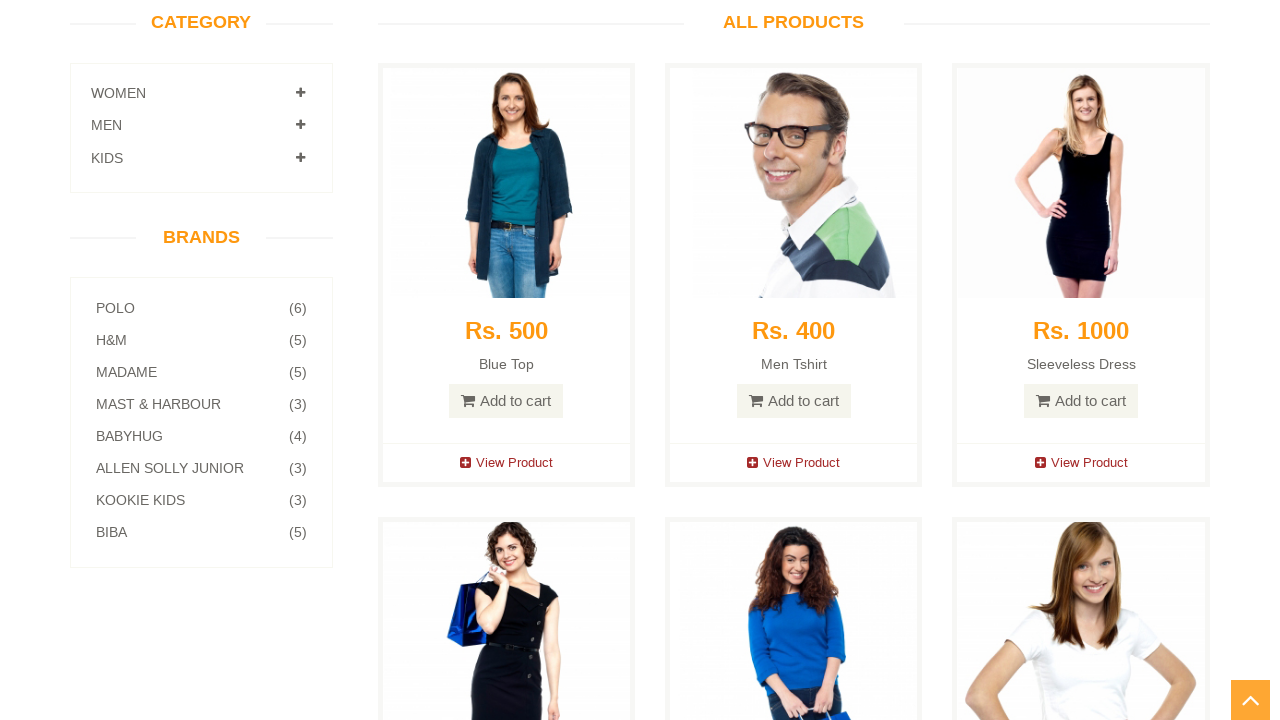

Retrieved all brand link elements
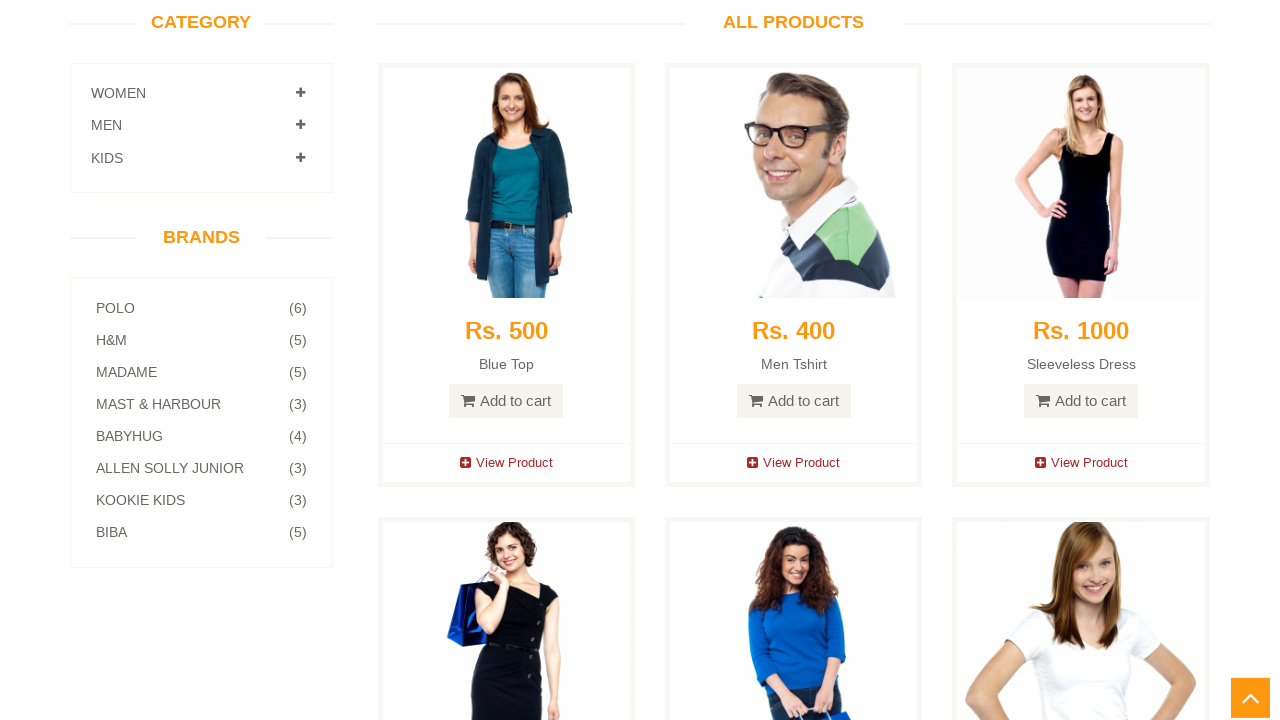

Extracted 8 brand names
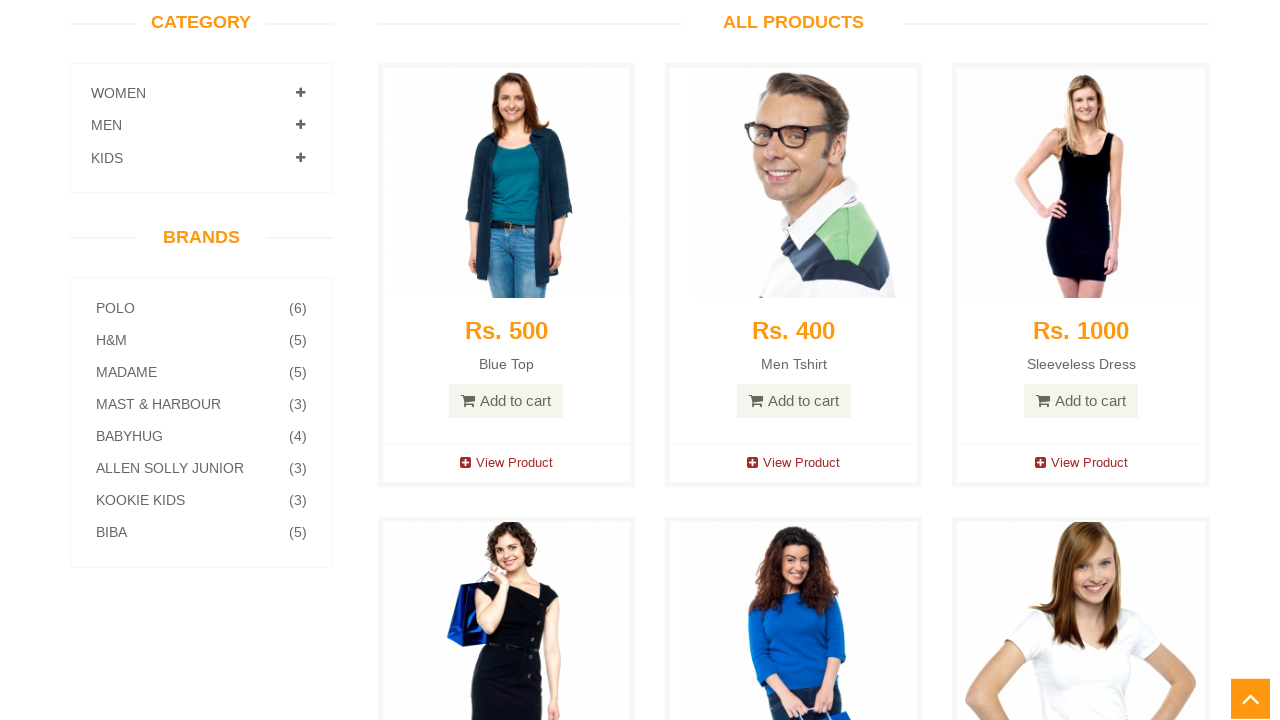

Selected random brand: (3)Allen Solly Junior
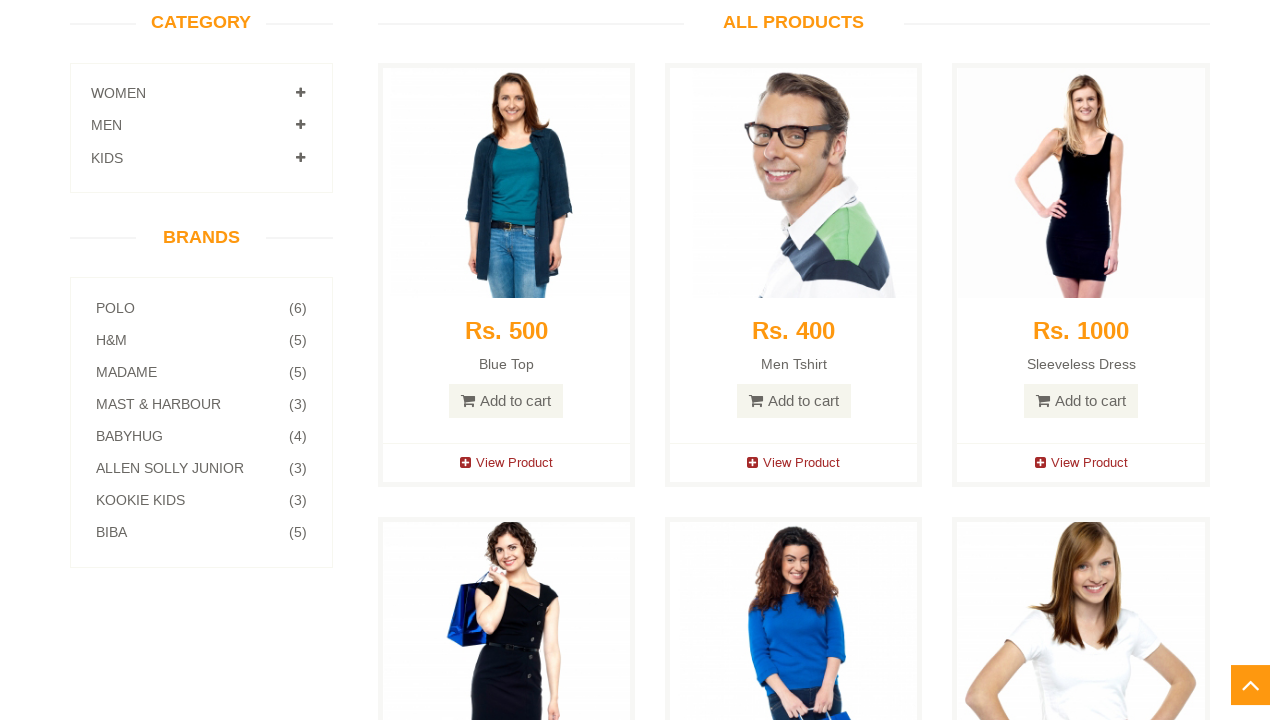

Scrolled brand '(3)Allen Solly Junior' into view
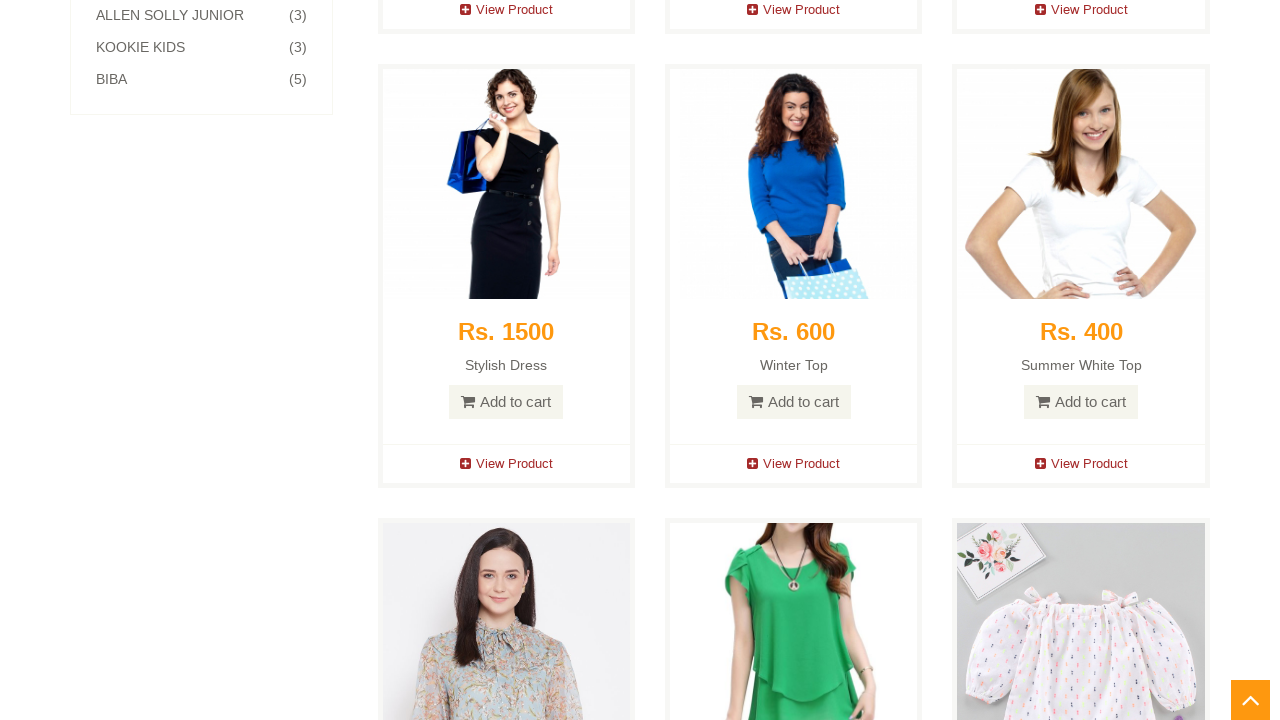

Clicked brand '(3)Allen Solly Junior'
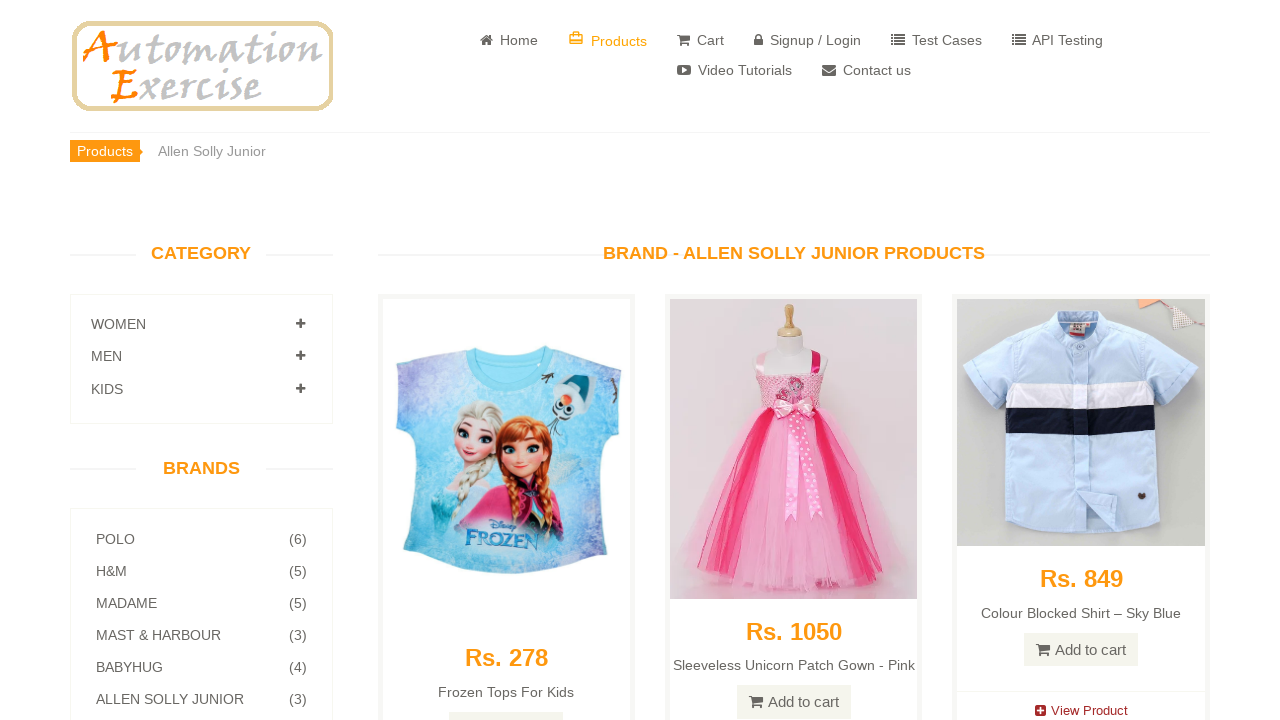

Brand products page loaded for '(3)Allen Solly Junior'
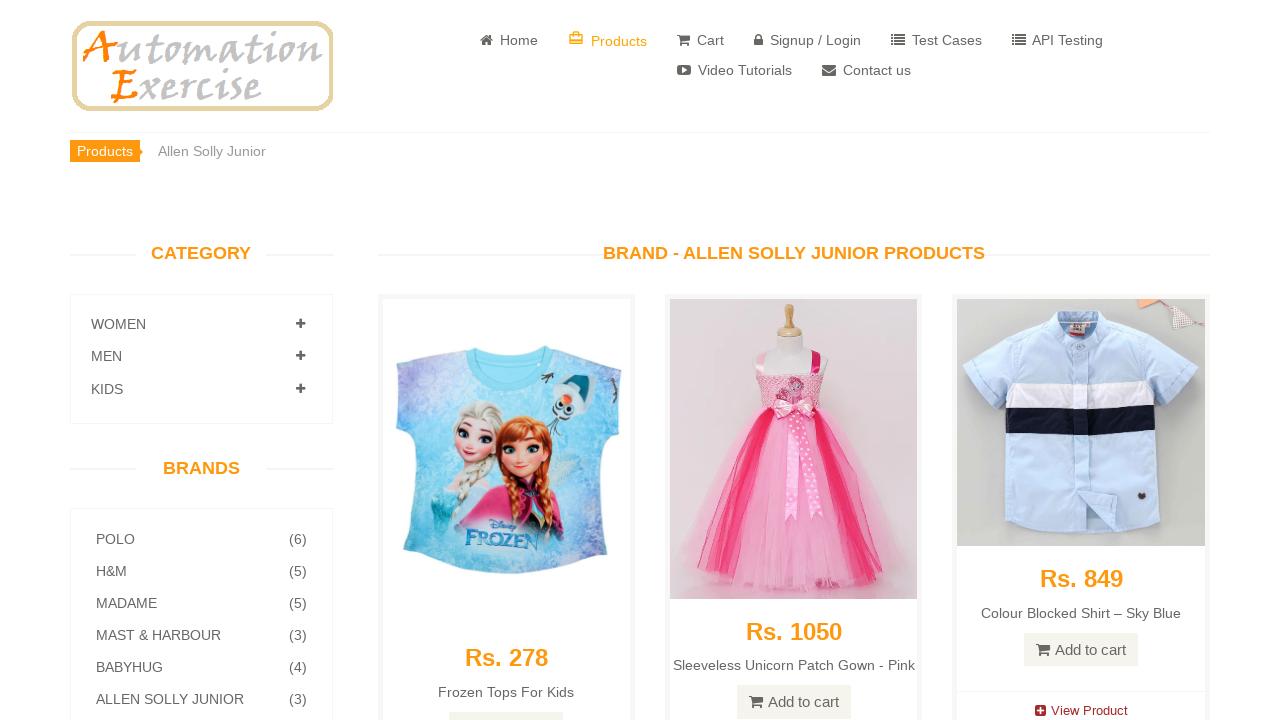

Retrieved brand link elements again after page refresh
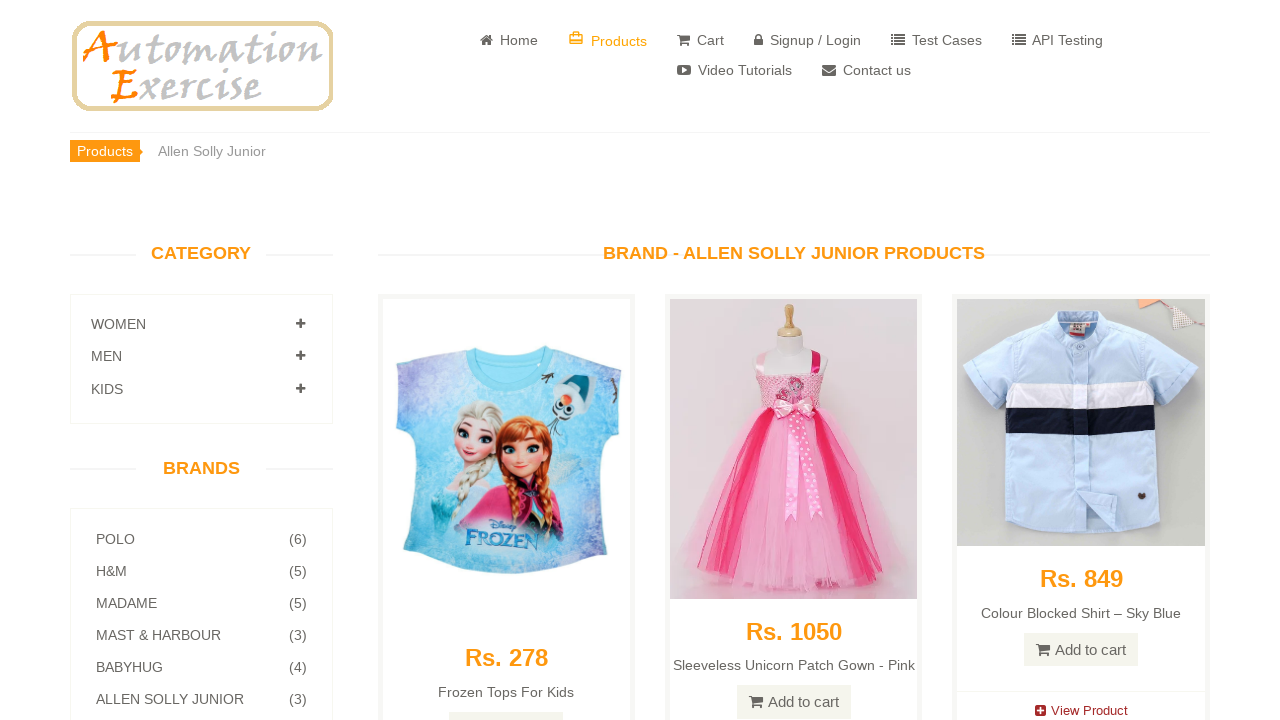

Scrolled different brand '(6)Polo' into view
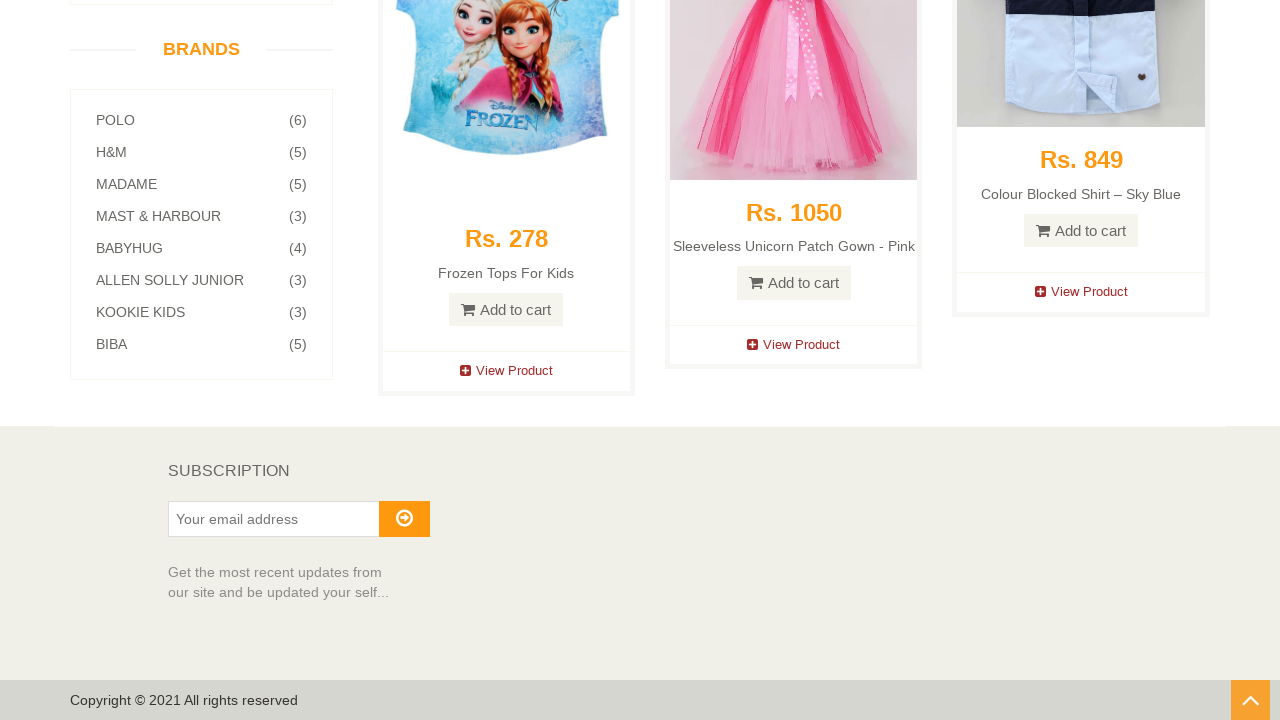

Clicked different brand '(6)Polo'
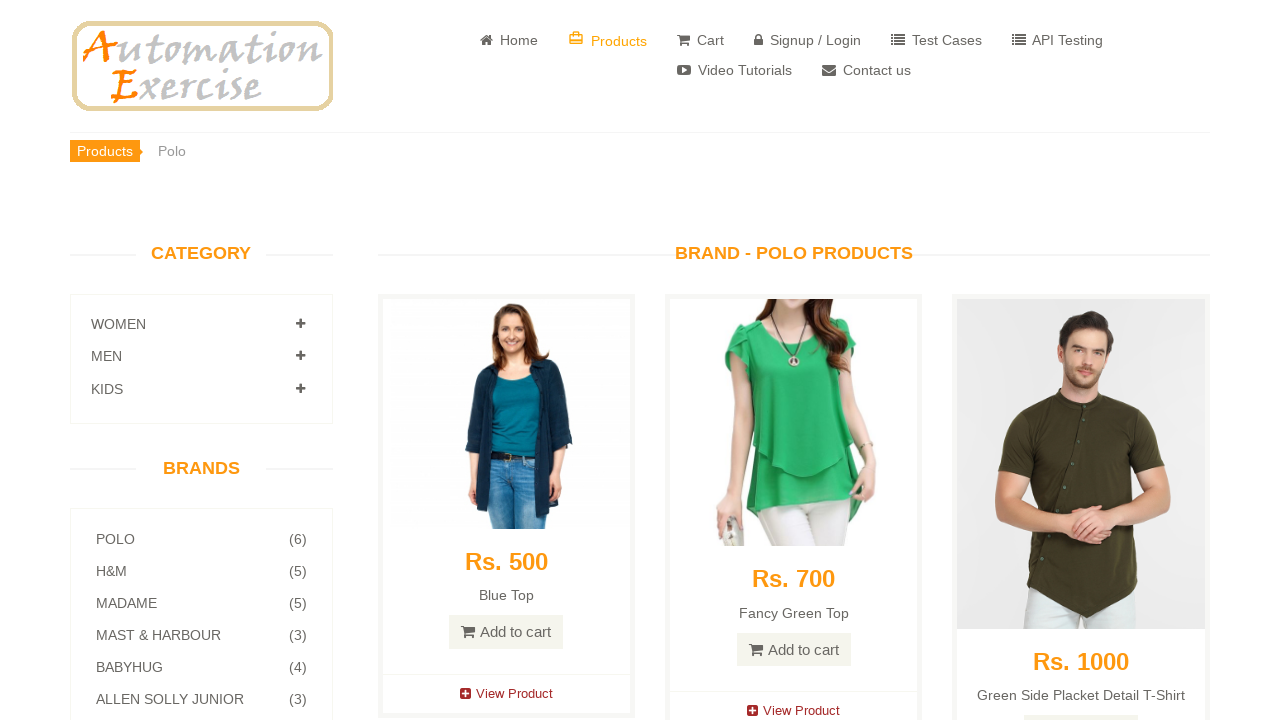

Second brand products page loaded successfully
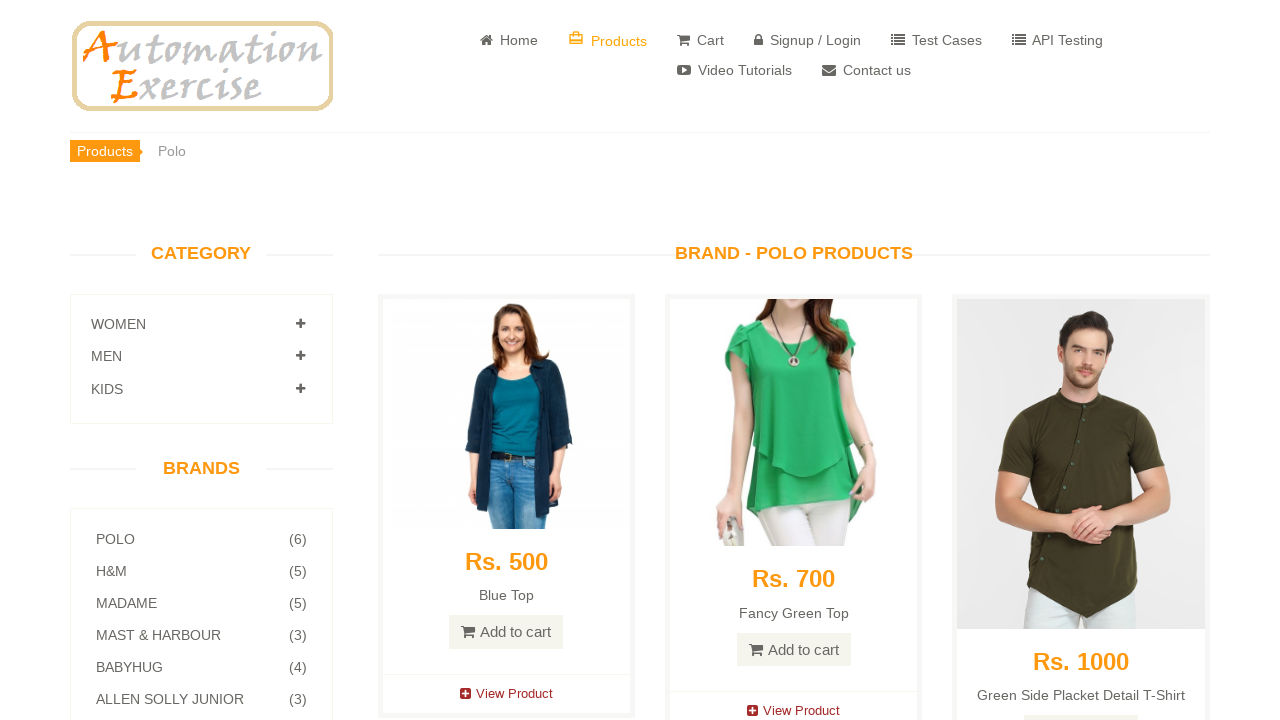

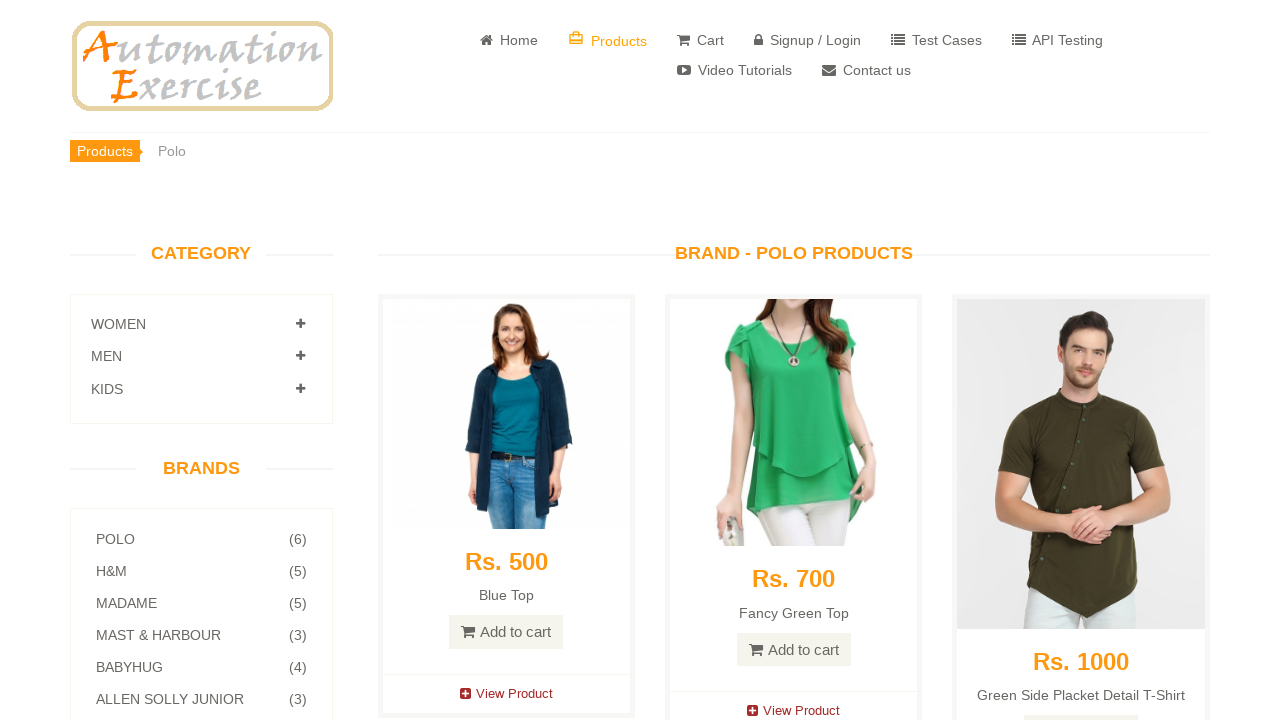